Tests creating a todo item and marking it as complete, then using the clear completed functionality

Starting URL: https://demo.playwright.dev/todomvc

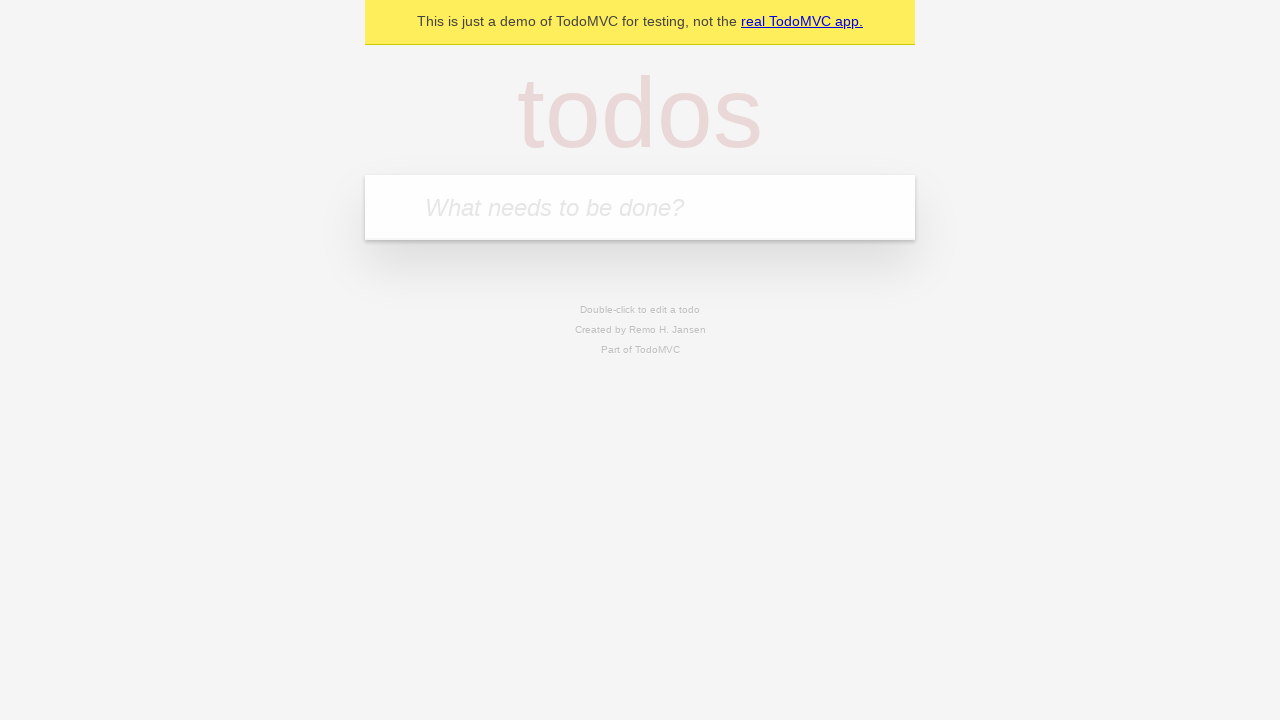

Located the 'What needs to be done?' input field
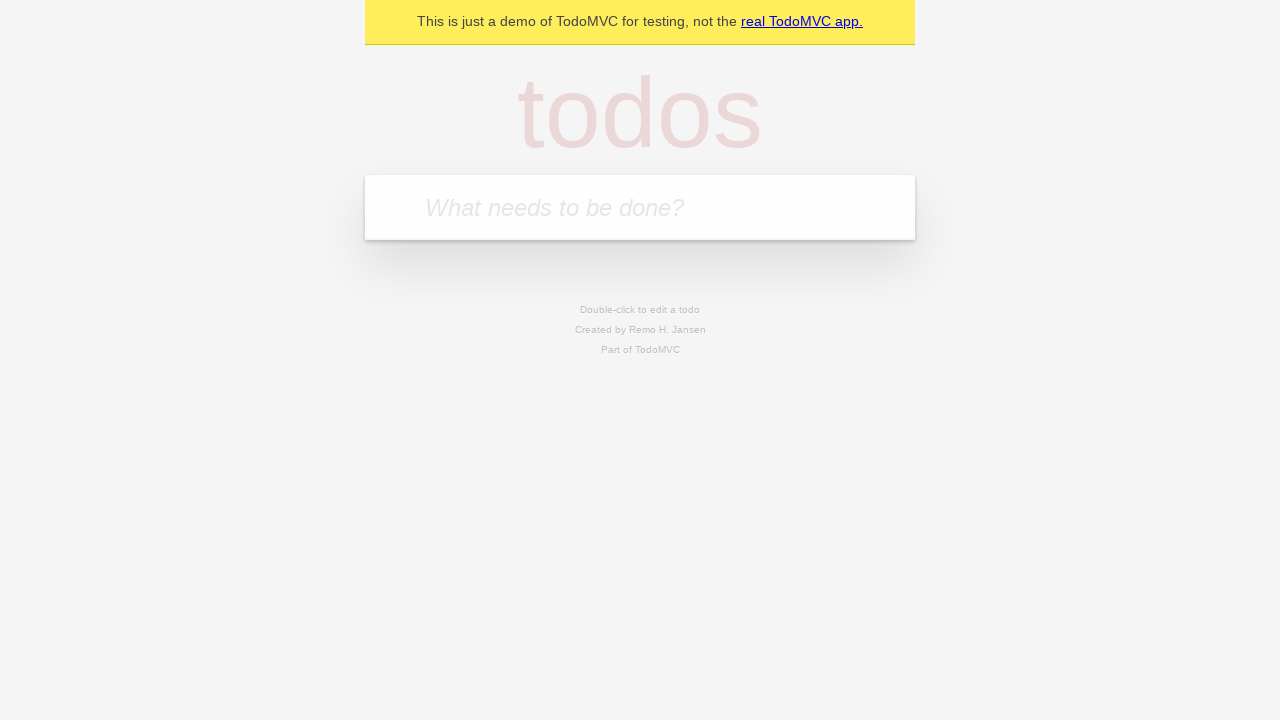

Filled input field with 'MECERDES' on internal:attr=[placeholder="What needs to be done?"i]
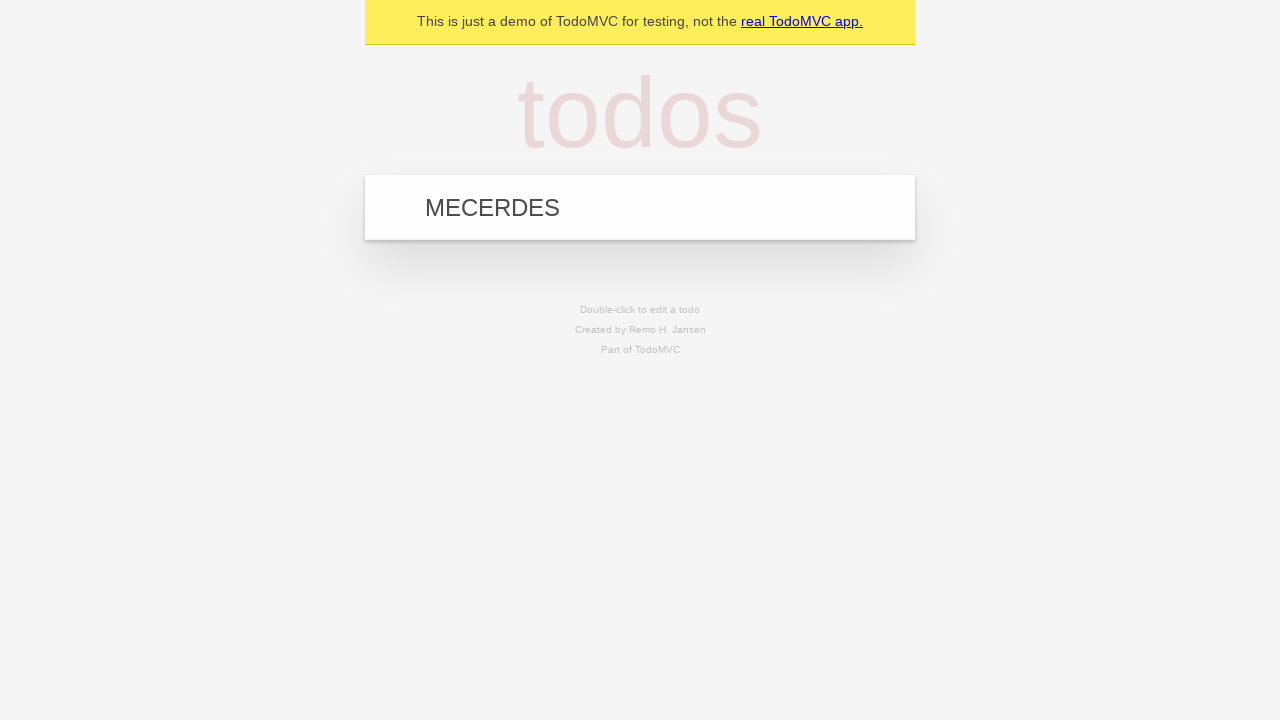

Pressed Enter to create the todo item on internal:attr=[placeholder="What needs to be done?"i]
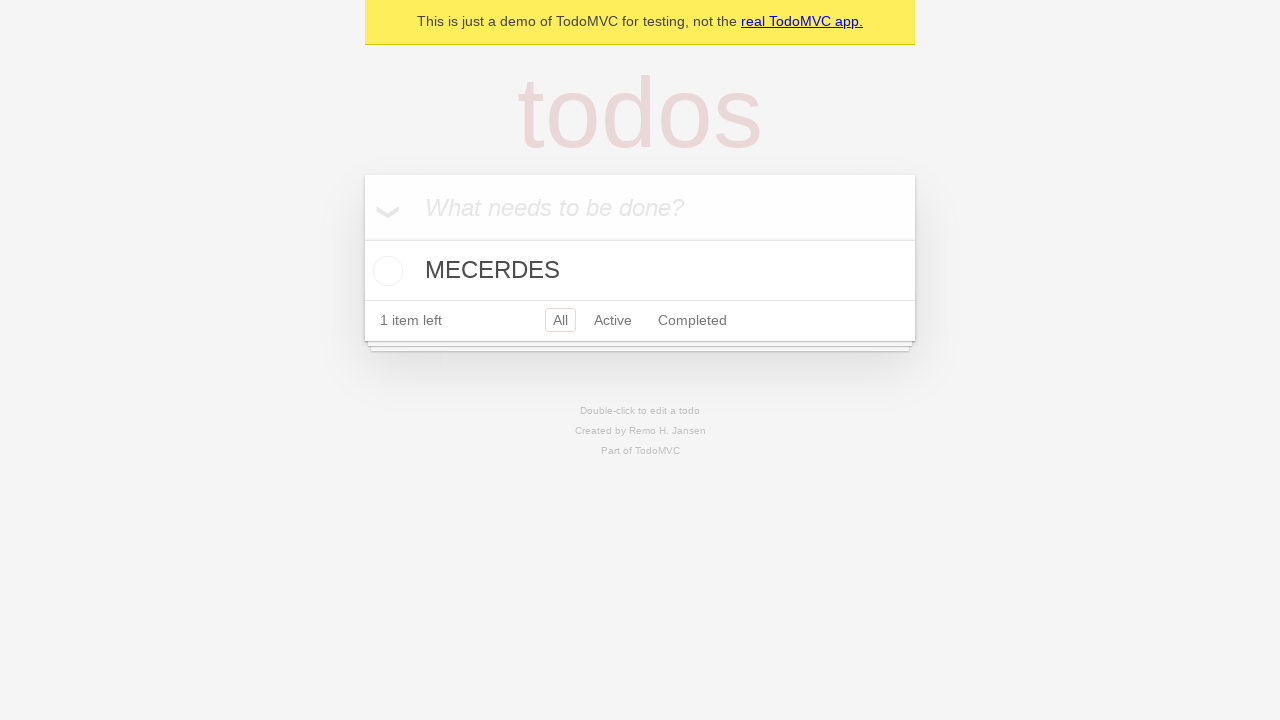

Todo item appeared in the list
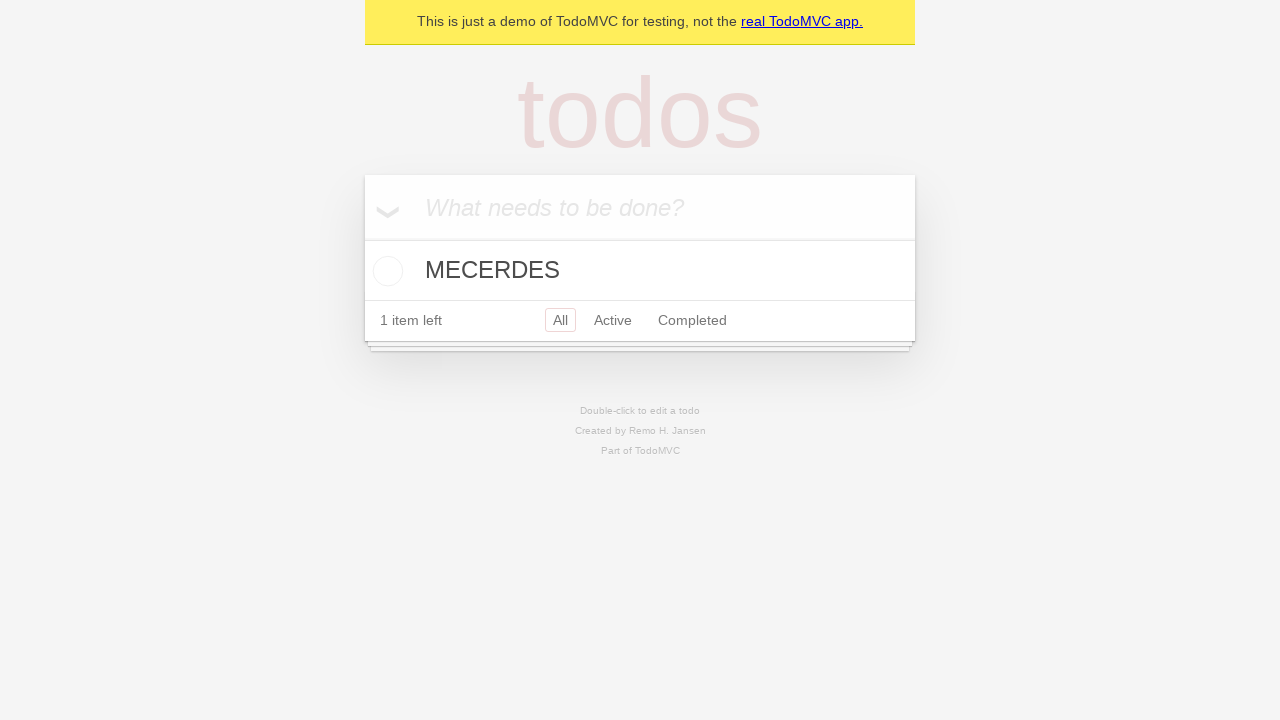

Marked todo item as complete by clicking checkbox at (385, 271) on .toggle
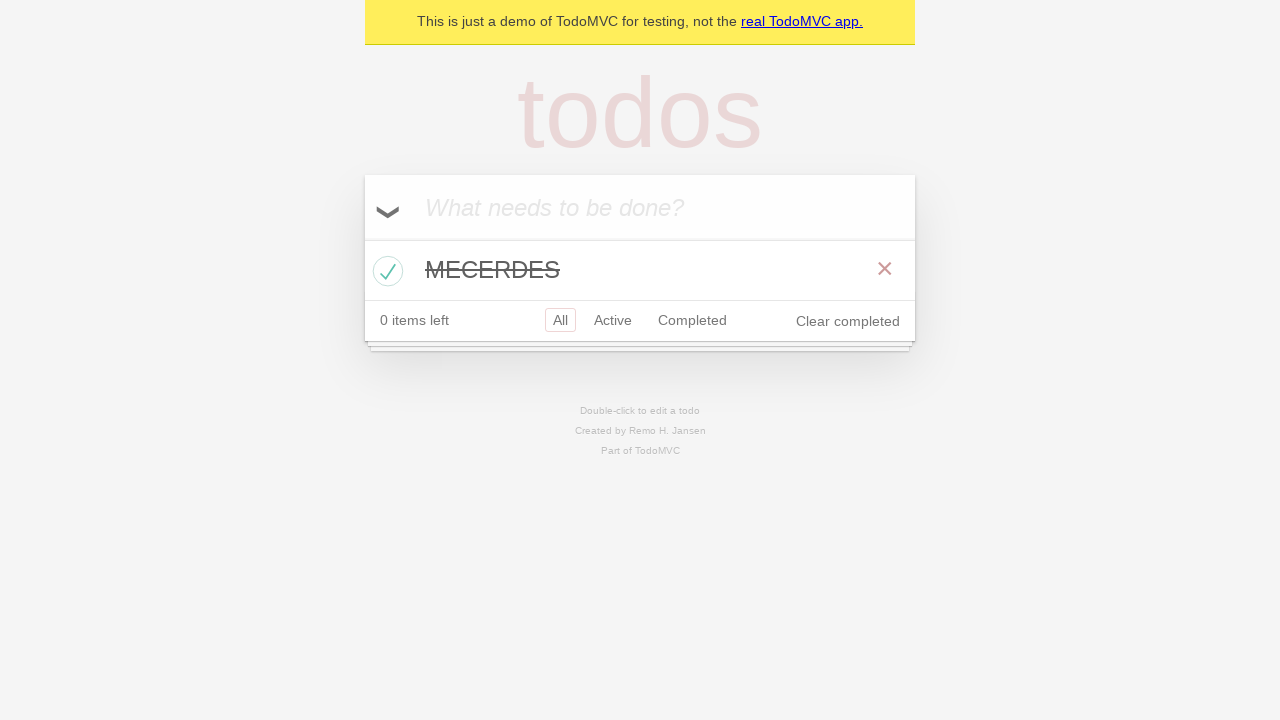

Clicked 'Clear completed' button to remove completed todo at (848, 321) on internal:role=button[name="Clear completed"i]
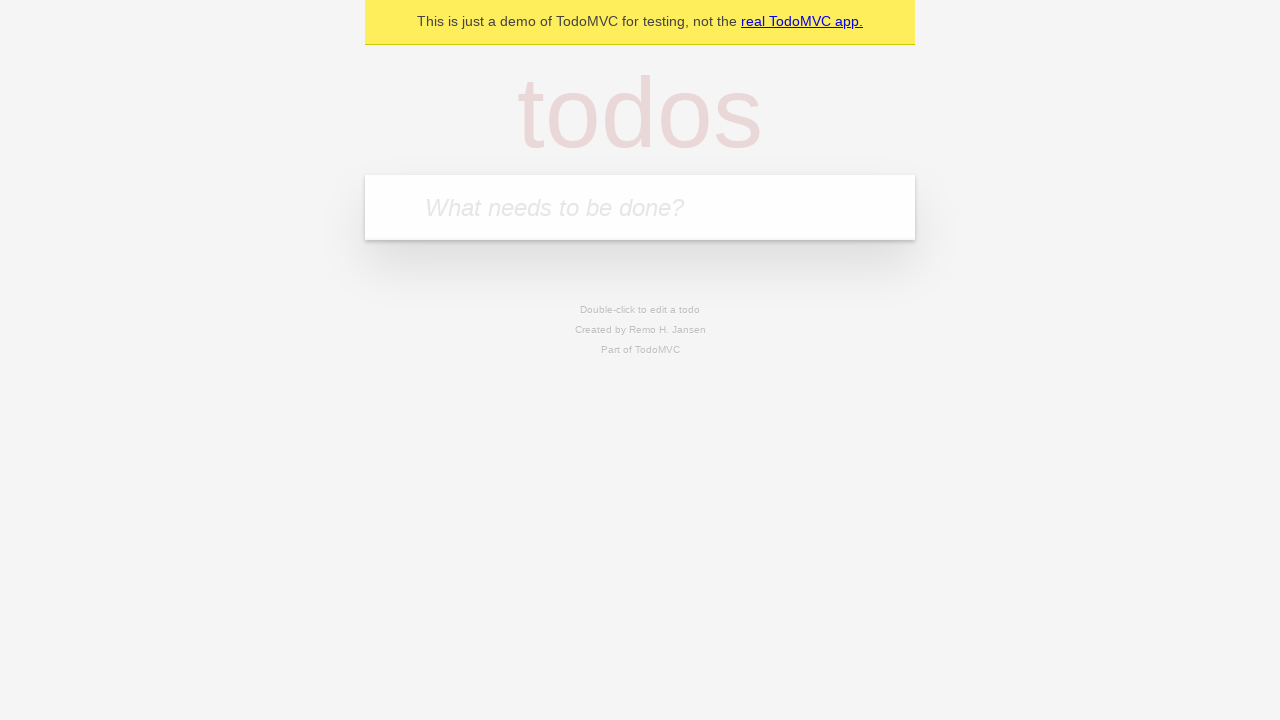

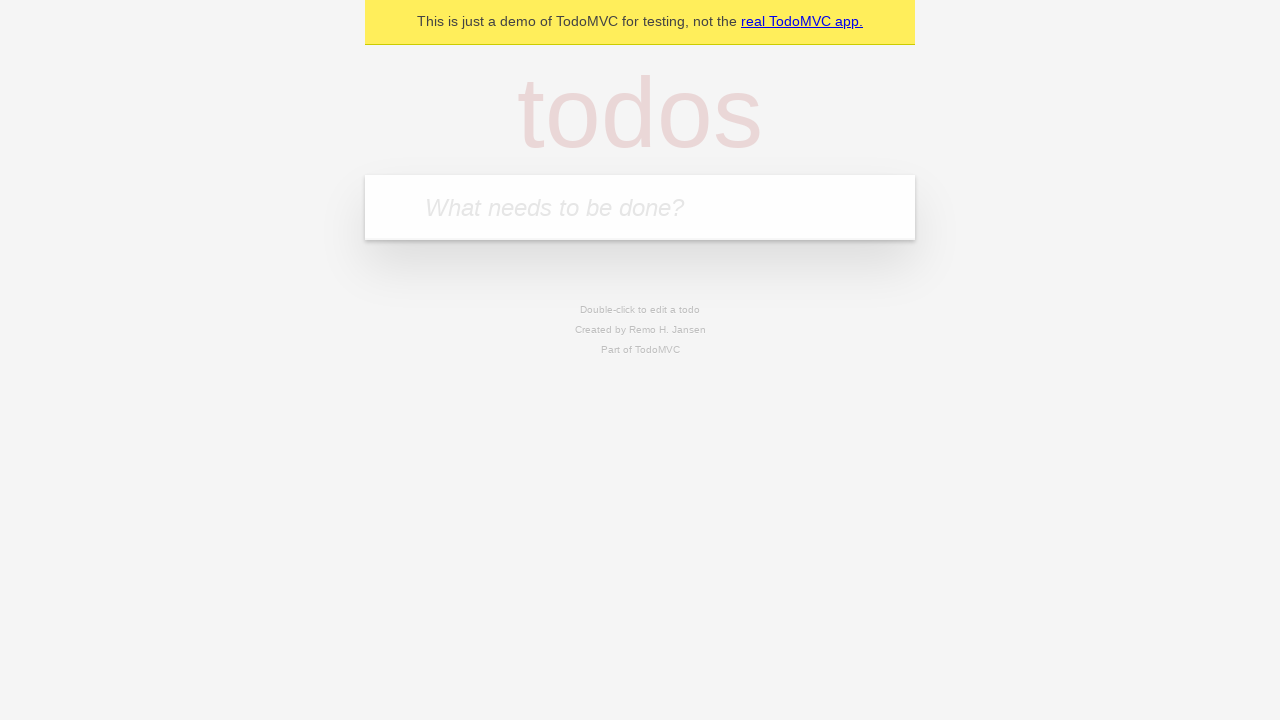